Tests form validation by navigating through a subscription flow, filling all required fields except the Name field, and verifying that an error message is displayed when attempting to proceed.

Starting URL: https://developer.grupoa.education/subscription/

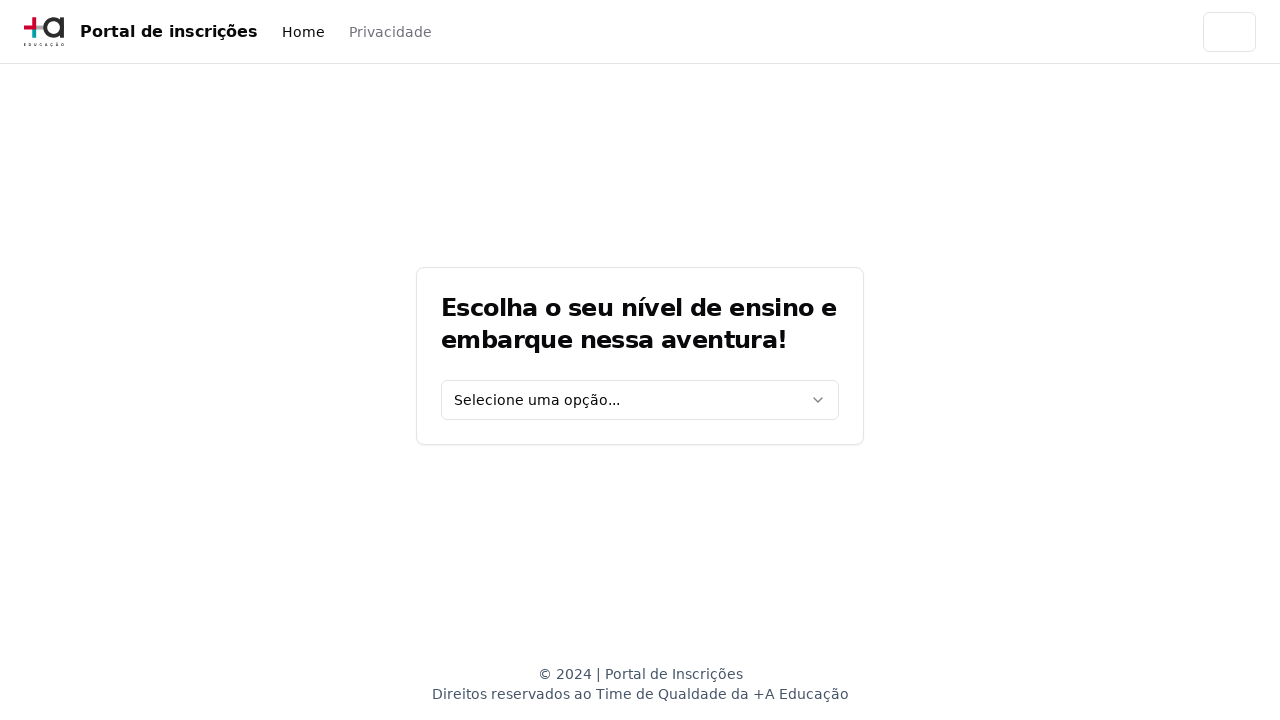

Clicked education level select dropdown at (640, 400) on [data-testid='education-level-select']
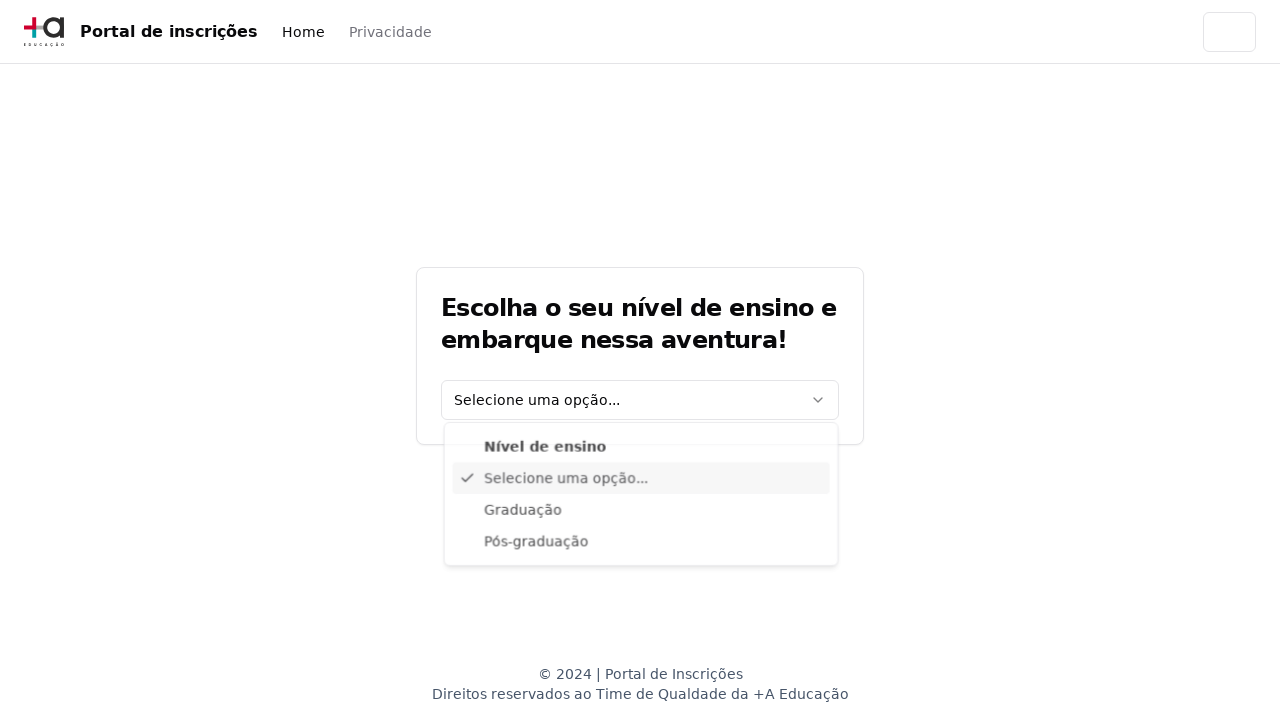

Selected 'Graduação' from education level options at (641, 513) on xpath=//div[@data-radix-vue-collection-item][contains(., 'Graduação')]
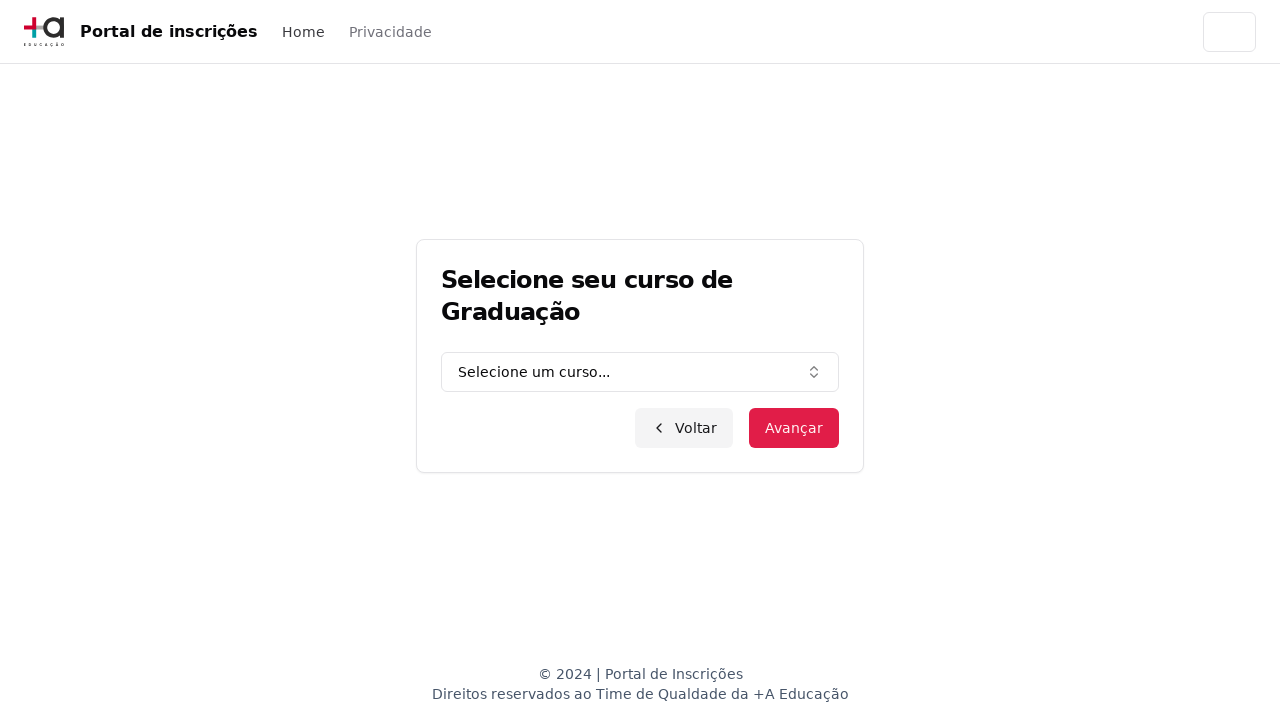

Clicked graduation course combo box at (640, 372) on [data-testid='graduation-combo']
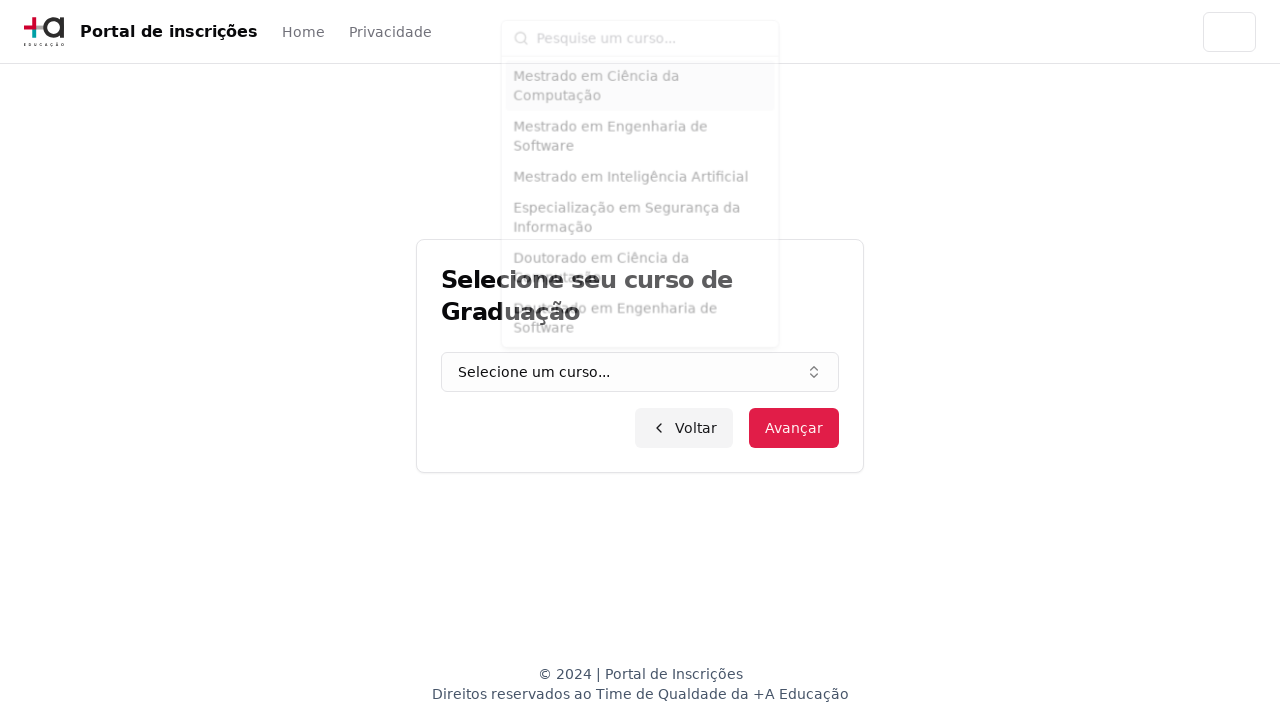

Clicked course input field at (652, 28) on input.h-9
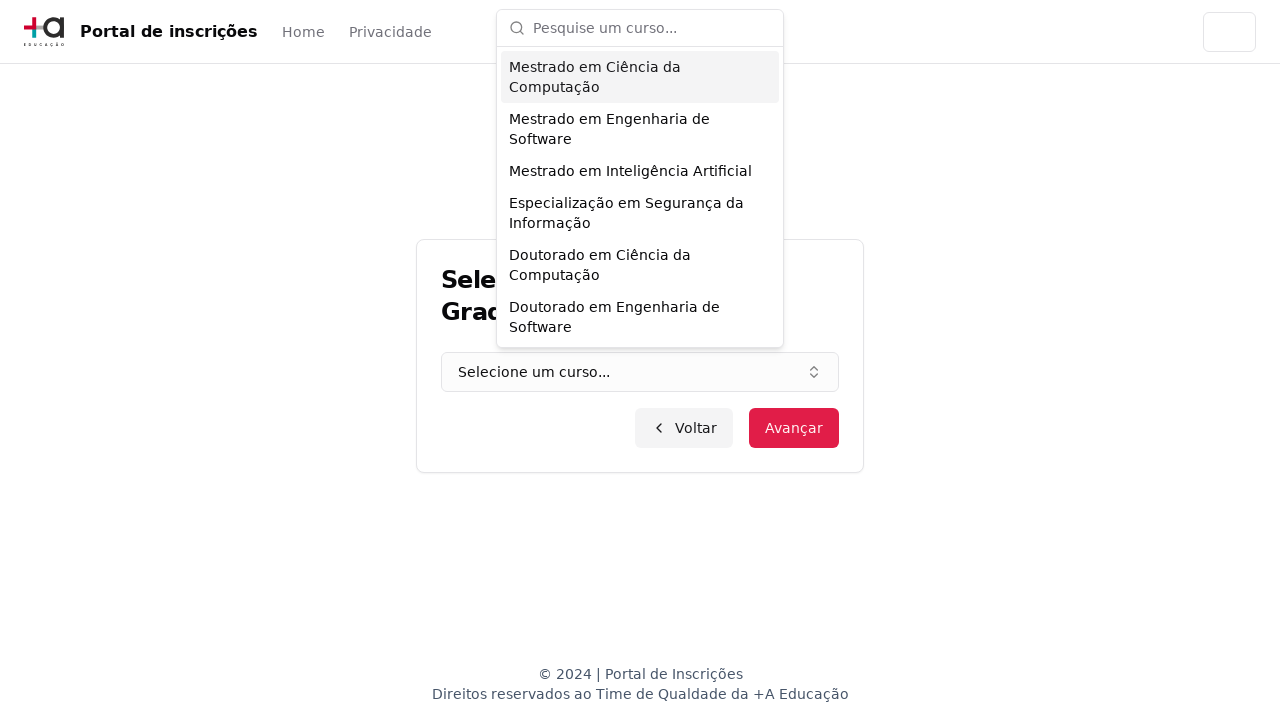

Filled course input with 'Engenharia de Software' on input.h-9
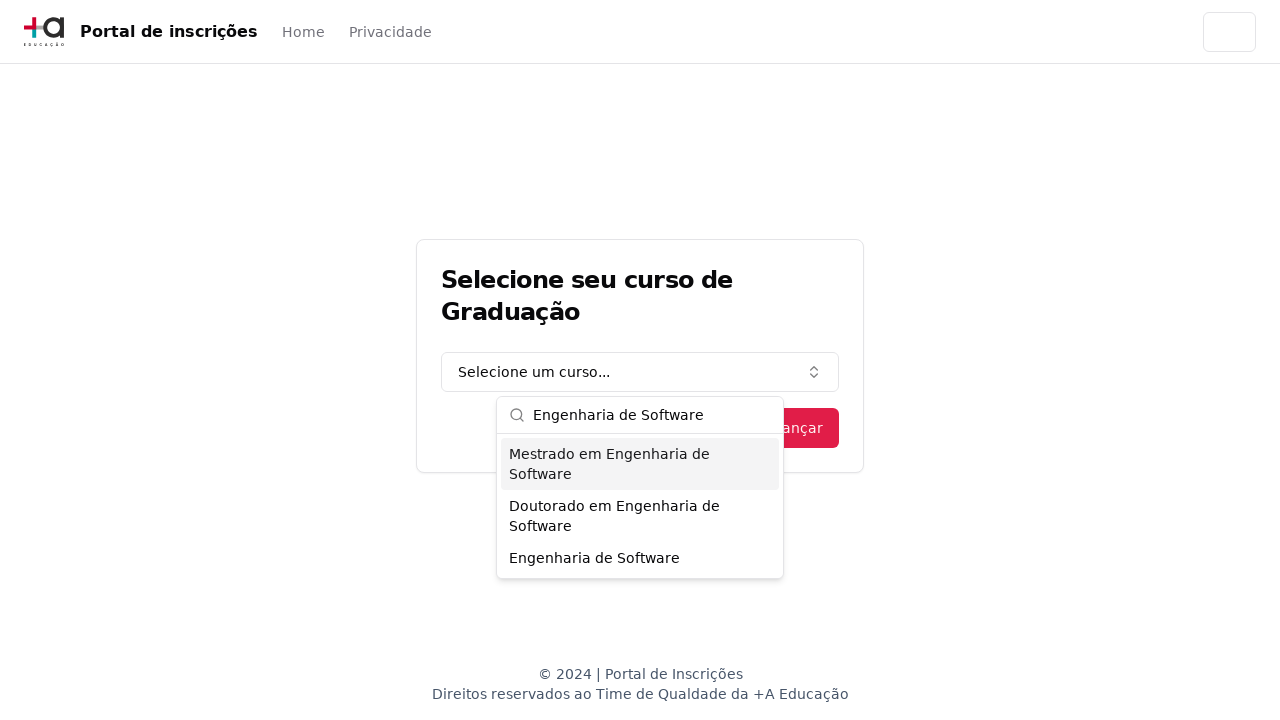

Pressed Enter to confirm course selection on input.h-9
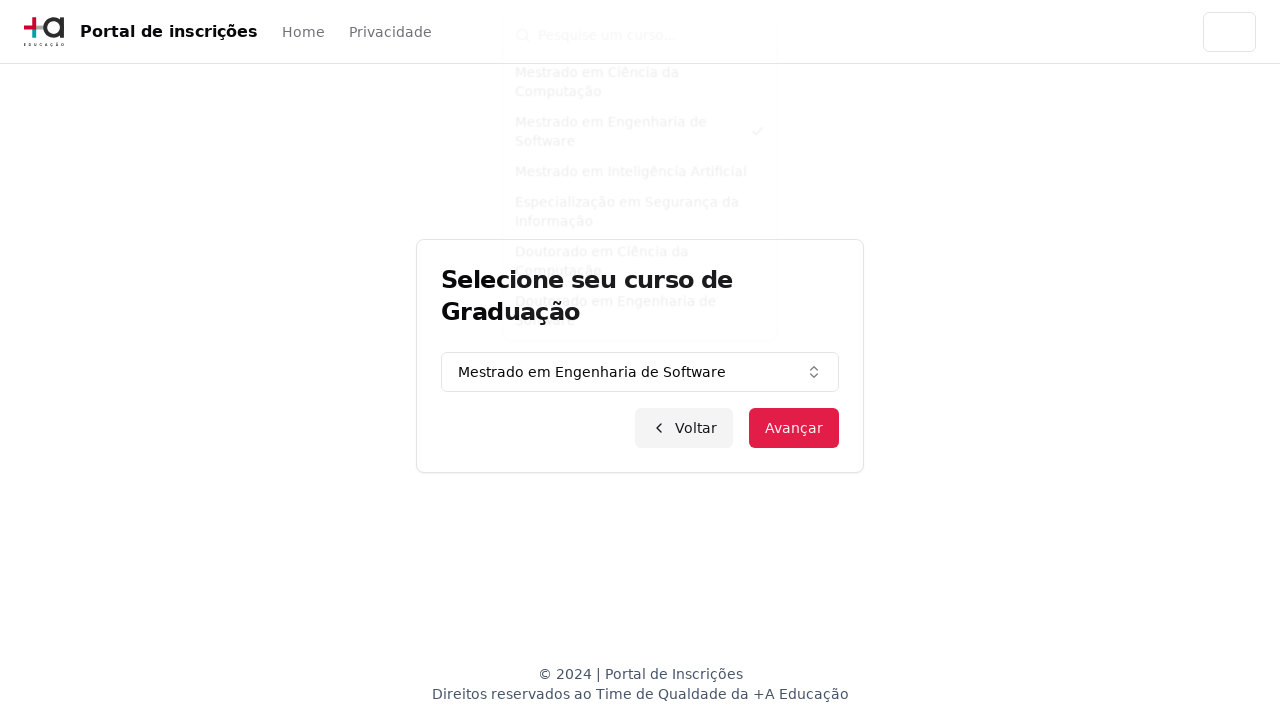

Clicked advance button to proceed to registration form at (794, 428) on button.inline-flex.items-center.justify-center.bg-primary
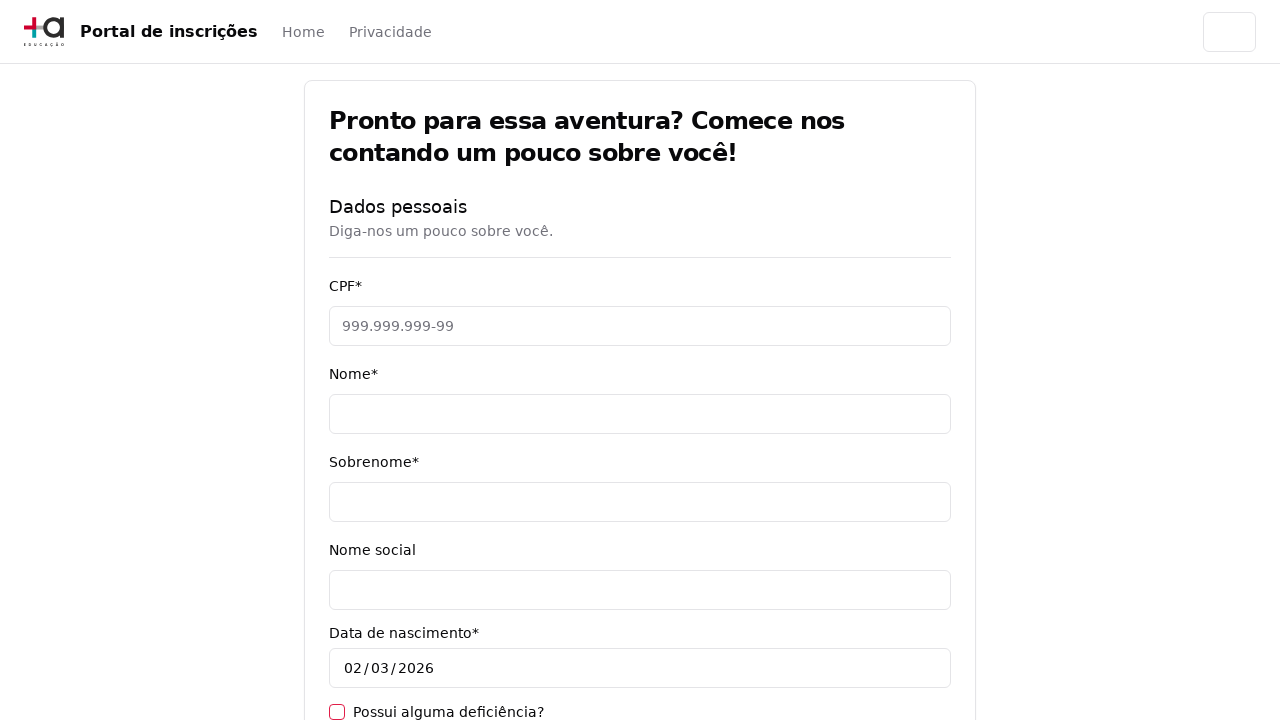

Registration form loaded and CPF input field is visible
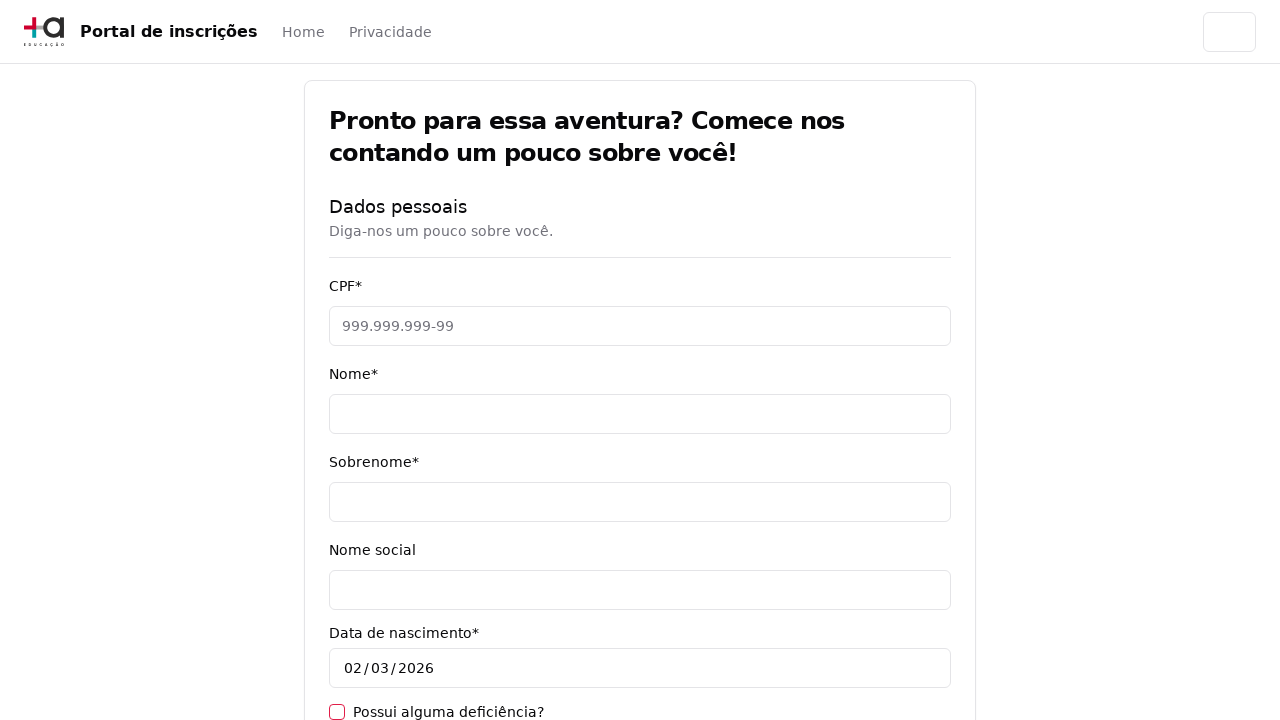

Filled CPF field with '11495607623' on [data-testid='cpf-input']
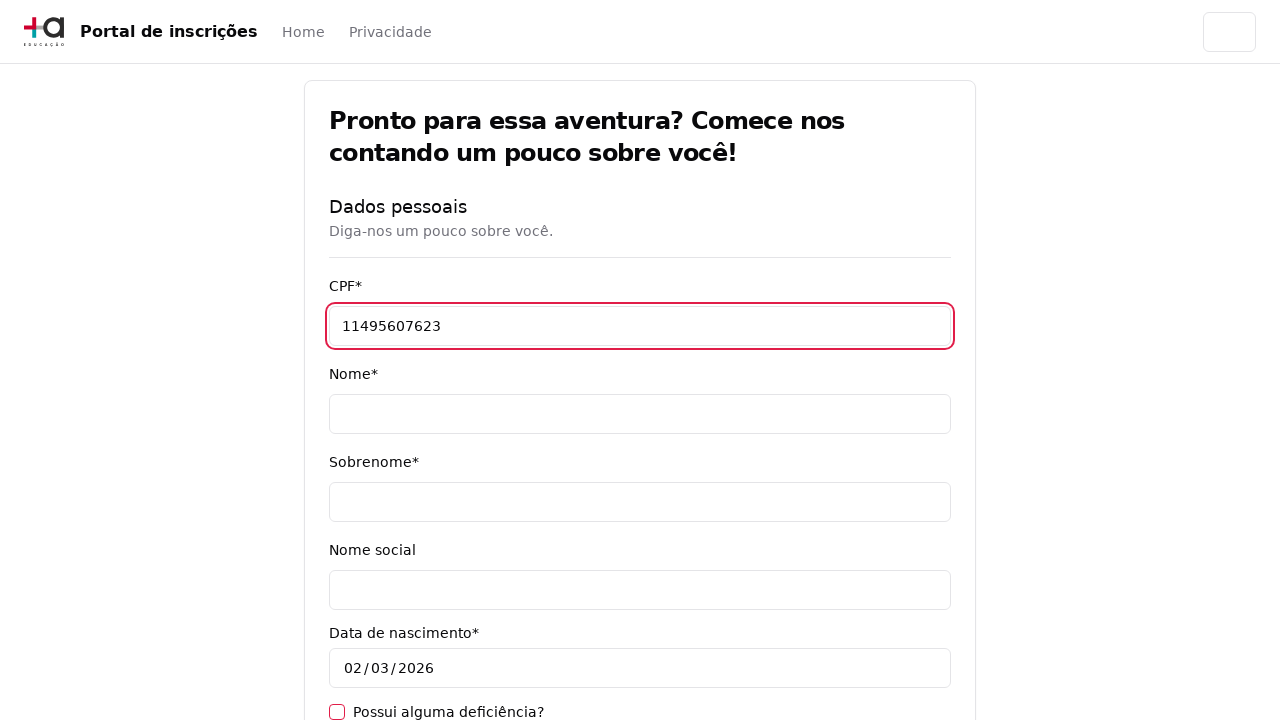

Left Name field empty (intentionally testing required field validation) on [data-testid='name-input']
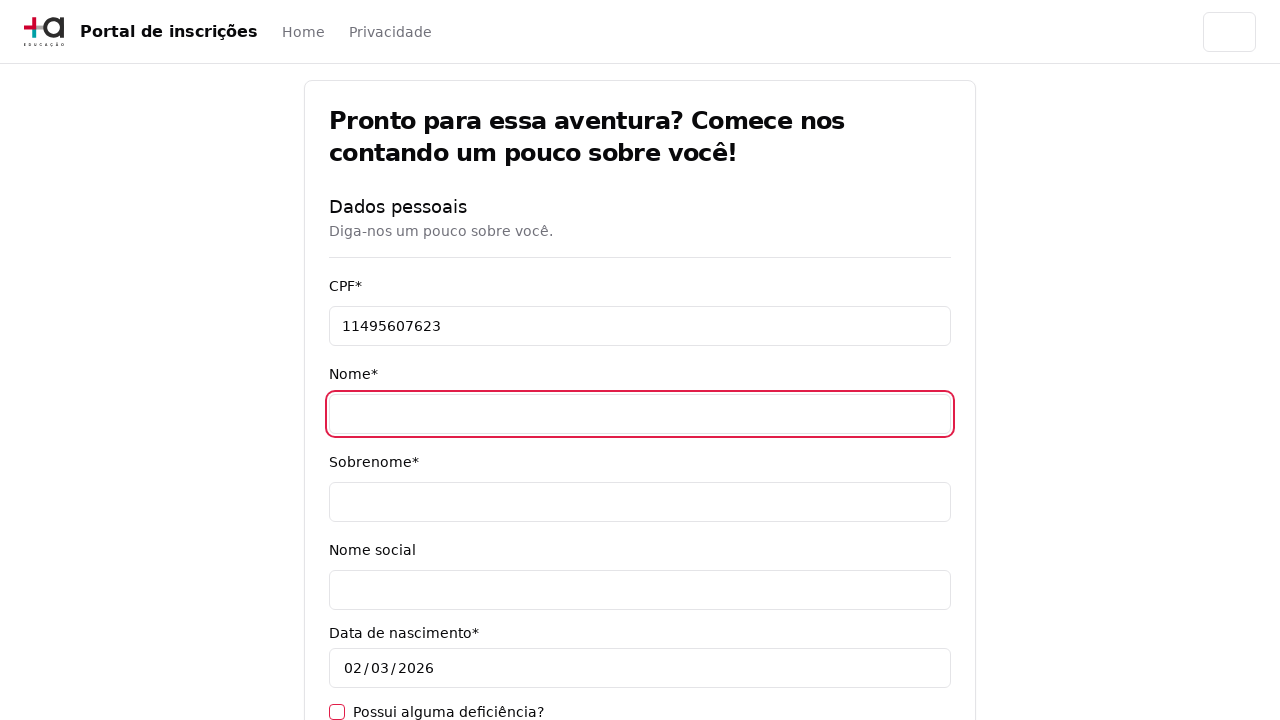

Filled Surname field with 'Martins' on [data-testid='surname-input']
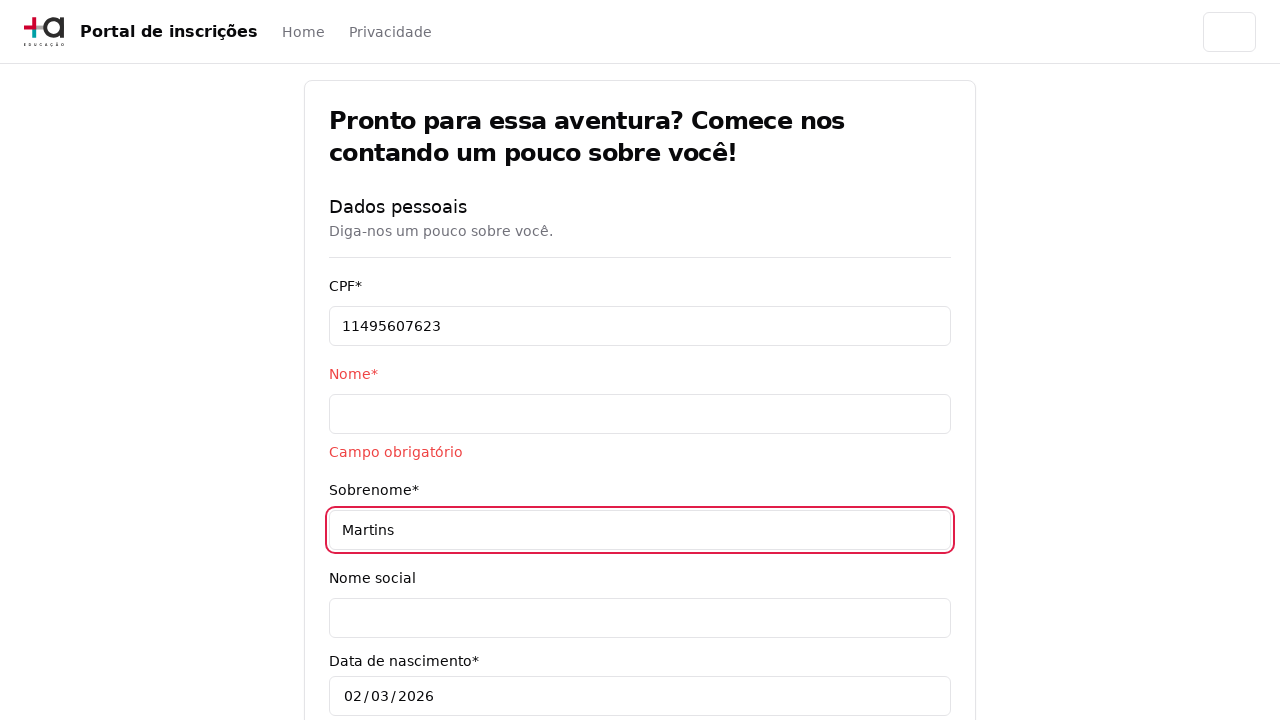

Filled Email field with 'jessicamartins@teste.com.br' on [data-testid='email-input']
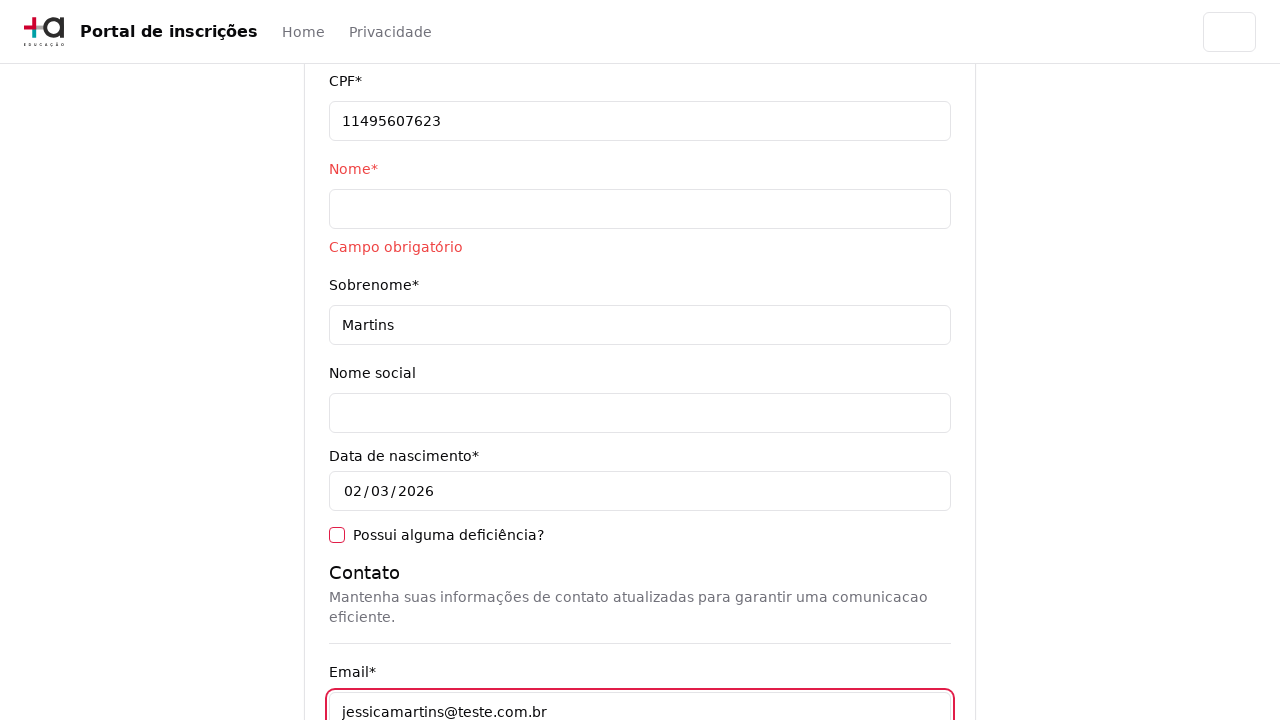

Filled Cellphone field with '31975000000' on [data-testid='cellphone-input']
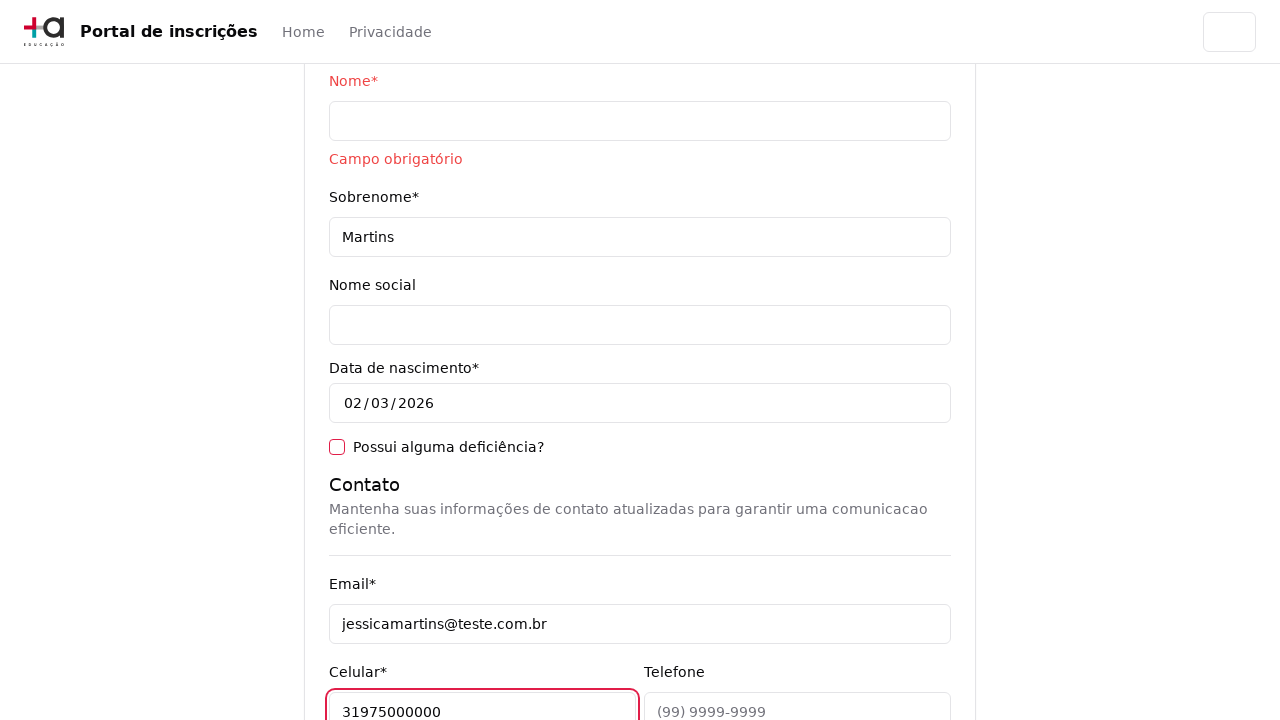

Filled Phone field with '3132320032' on [data-testid='phone-input']
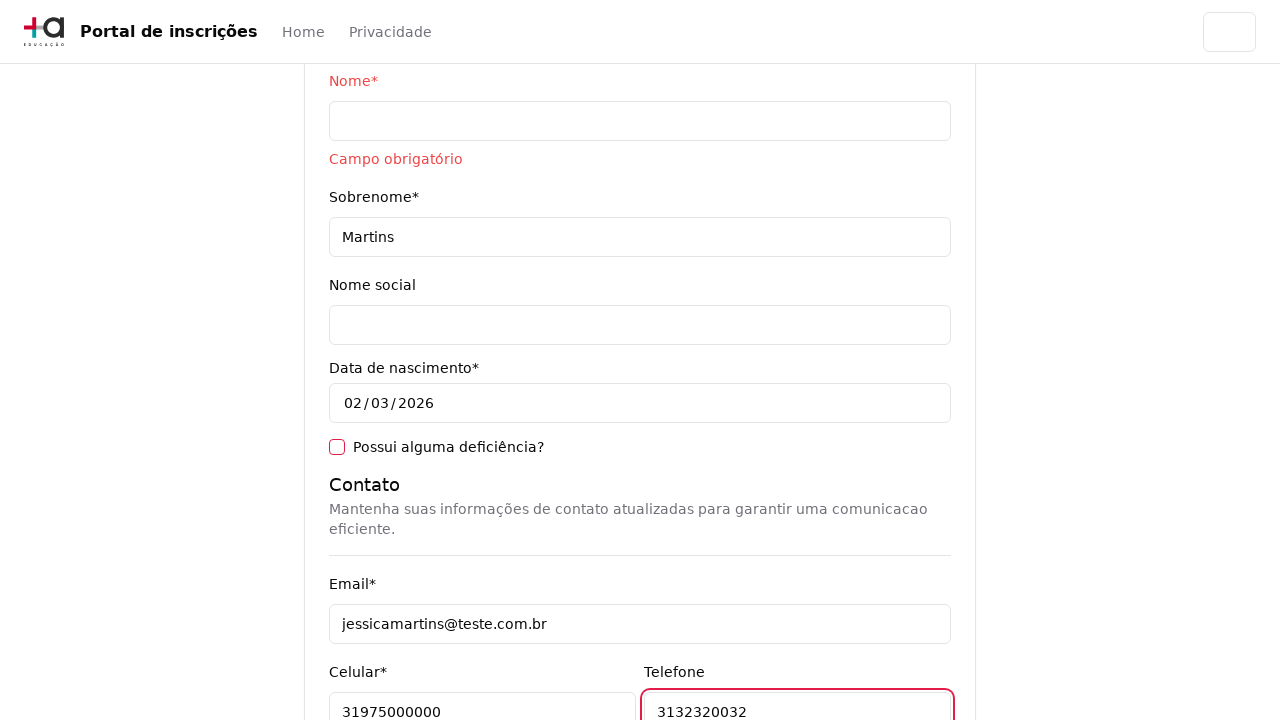

Filled CEP field with '30330000' on [data-testid='cep-input']
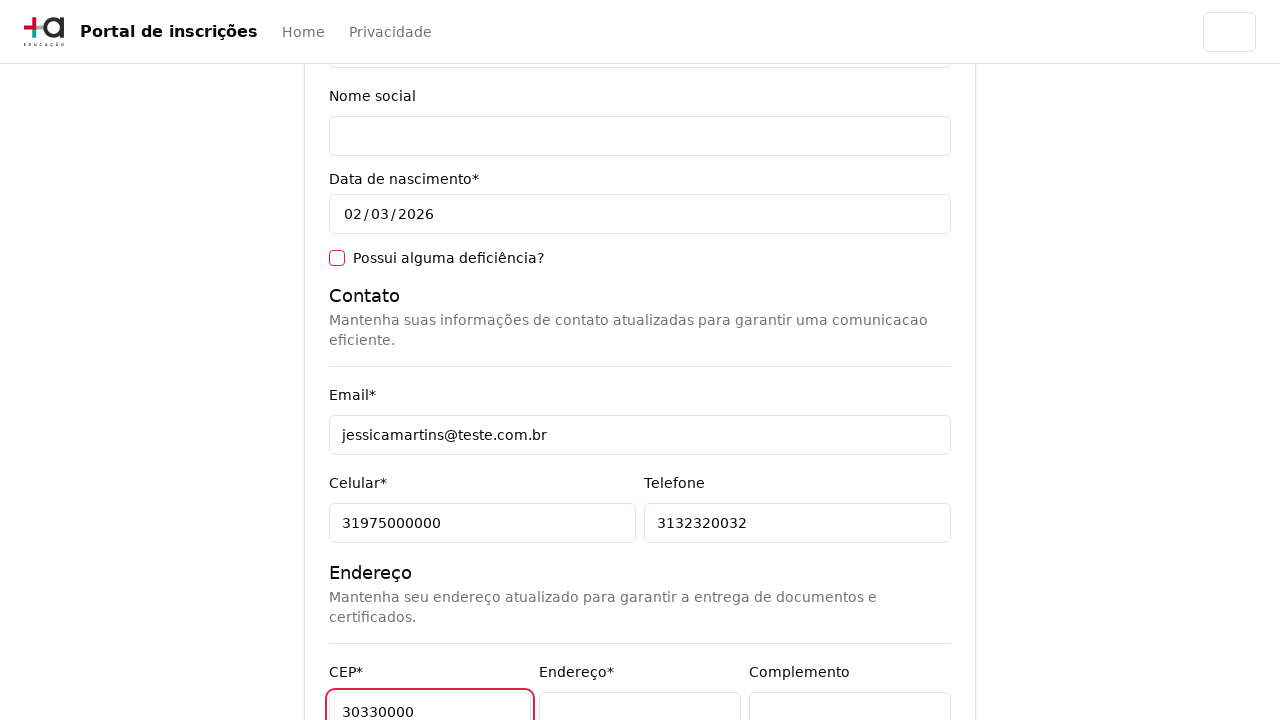

Filled Address field with 'Rua A' on [data-testid='address-input']
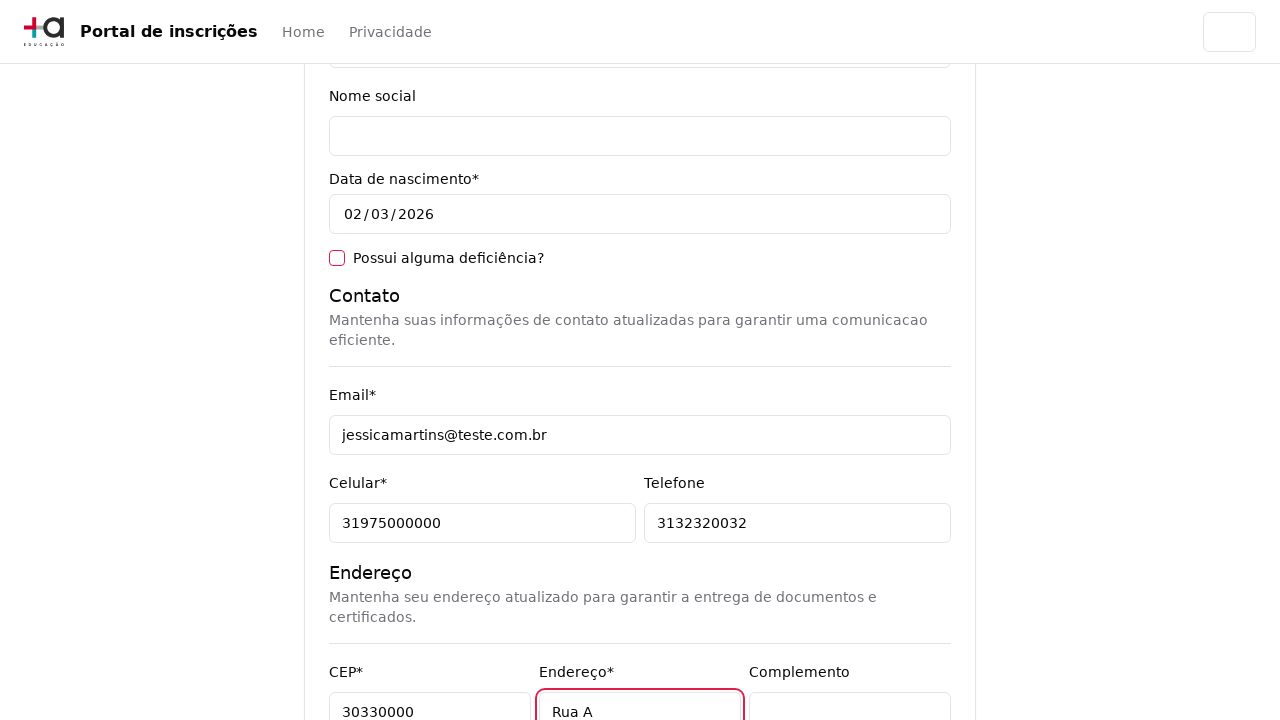

Filled Neighborhood field with 'São Pedro' on [data-testid='neighborhood-input']
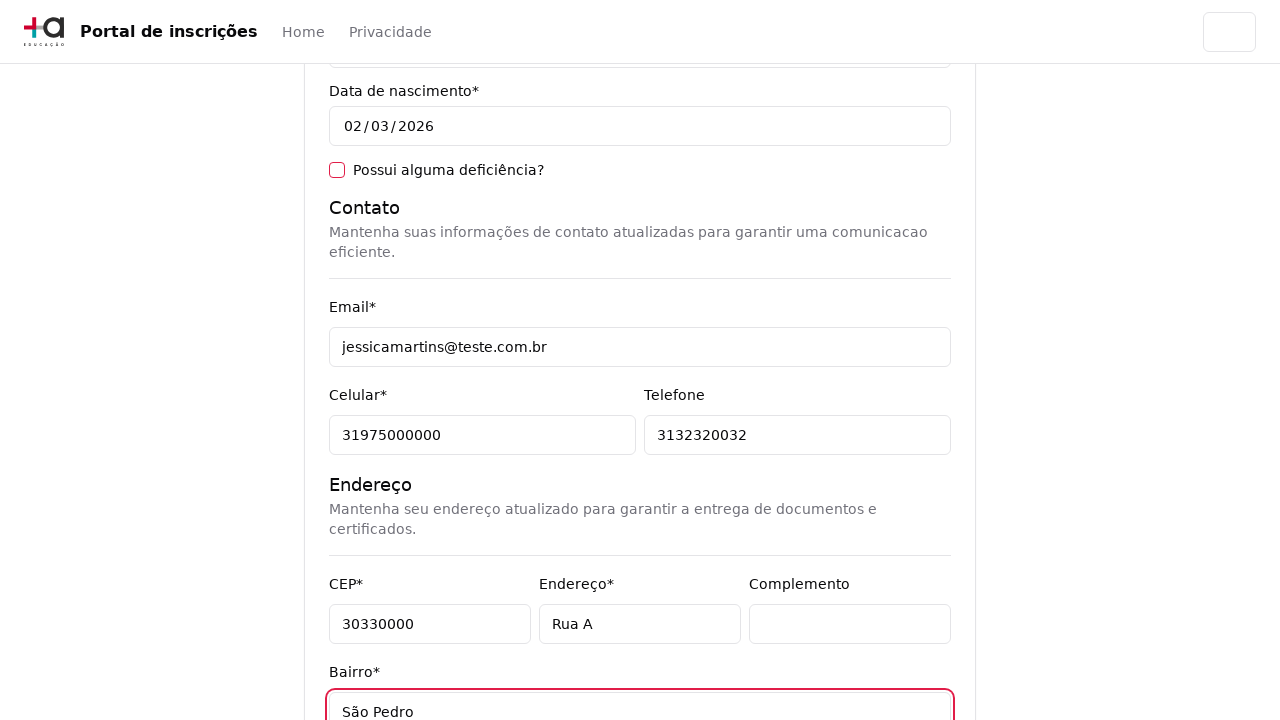

Filled City field with 'Belo Horizonte' on [data-testid='city-input']
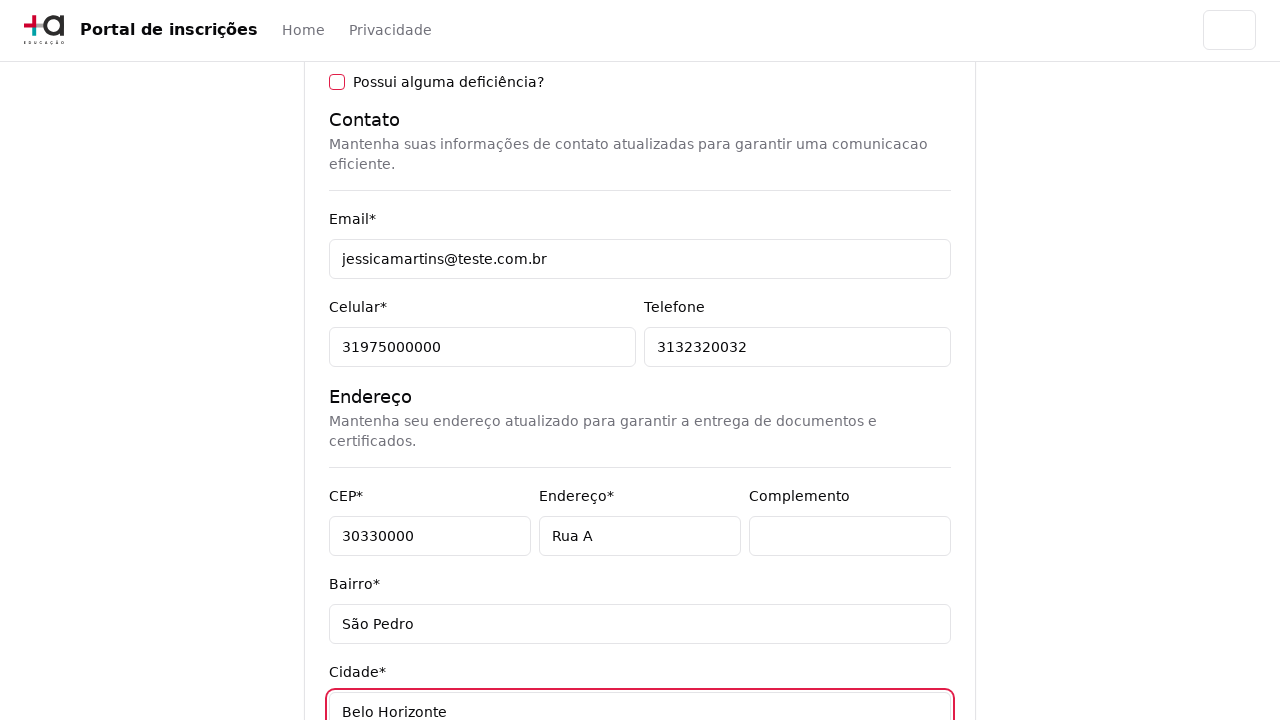

Filled State field with 'Belo Horizonte' on [data-testid='state-input']
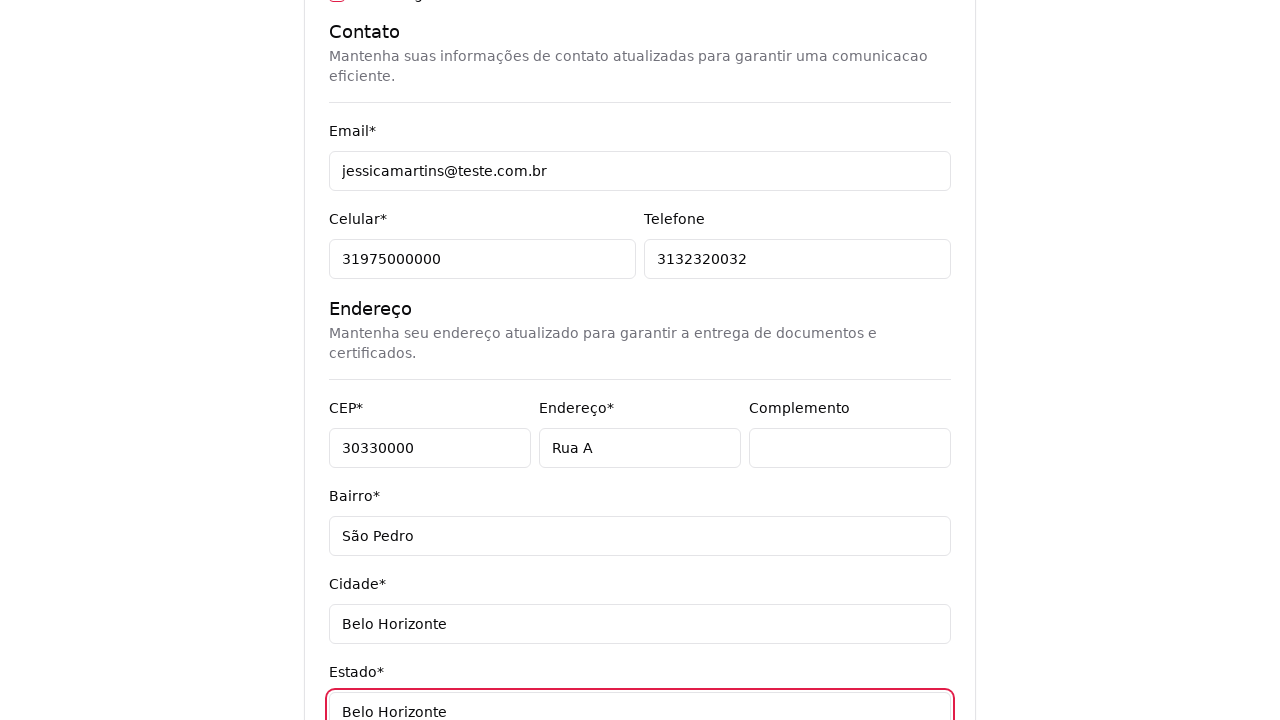

Filled Country field with 'Brasil' on [data-testid='country-input']
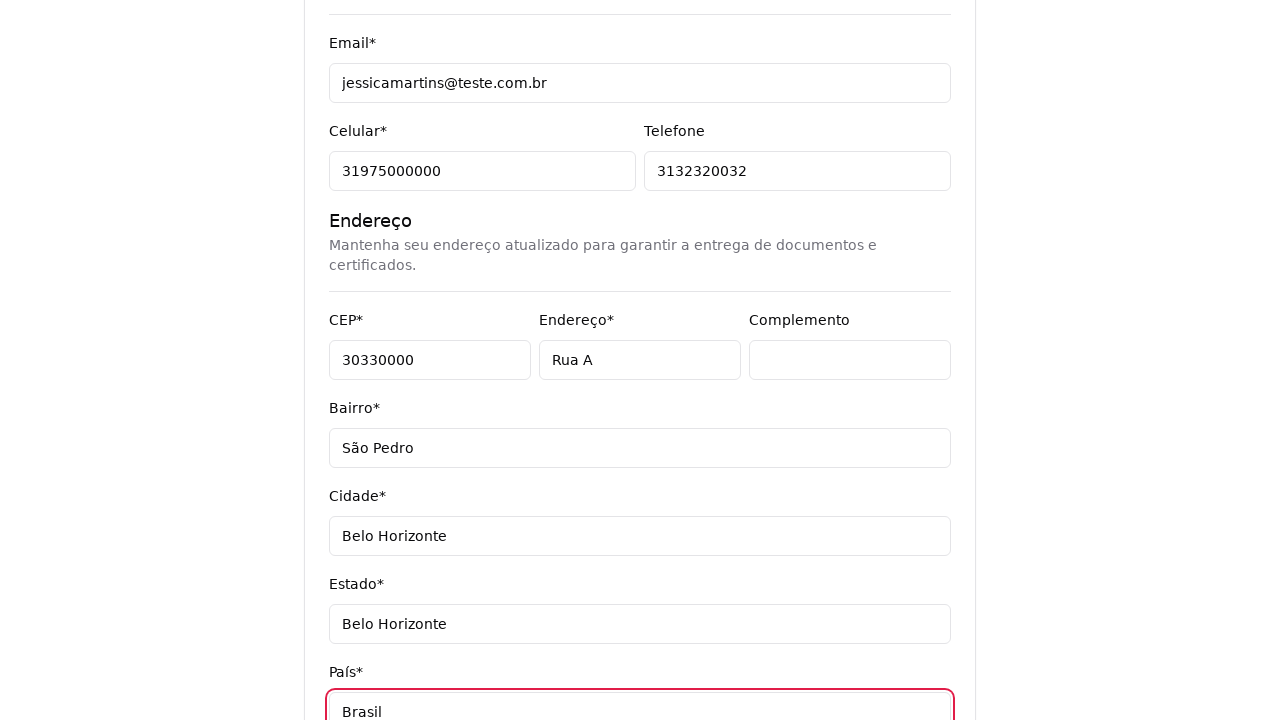

Clicked next button to attempt form submission at (906, 587) on [data-testid='next-button']
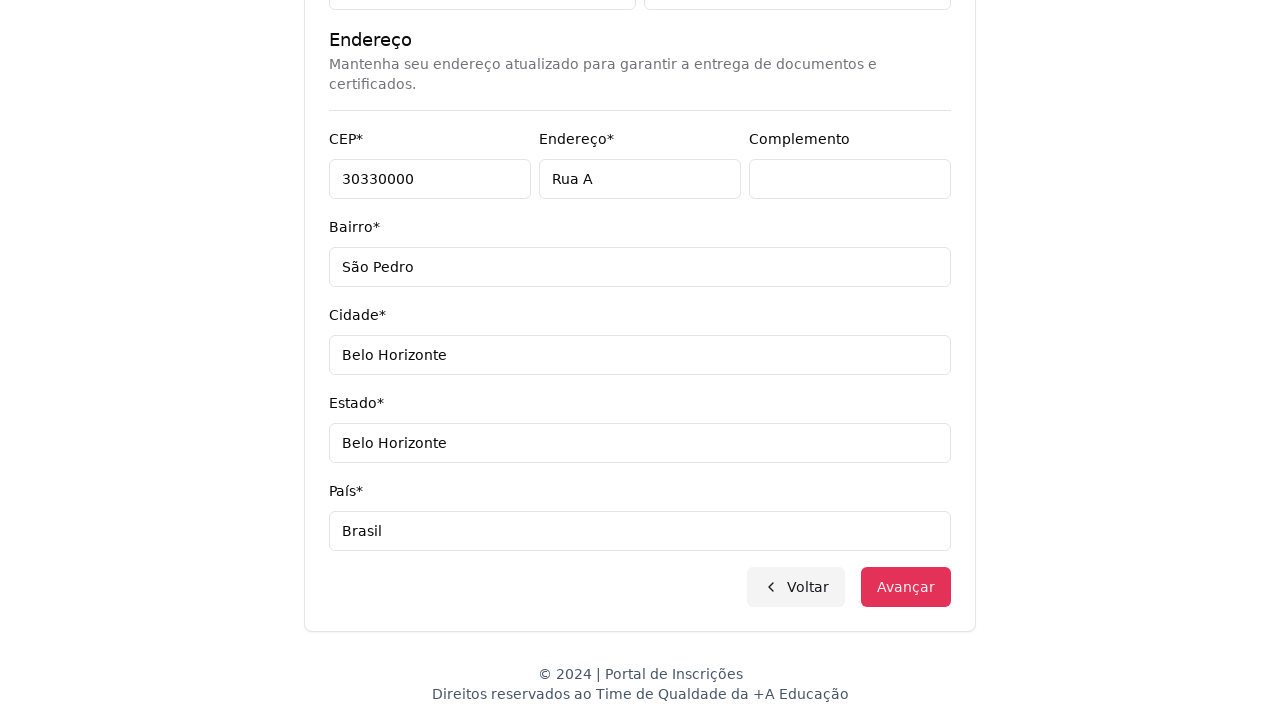

Required field error message 'Campo obrigatório' appeared, validating form validation works
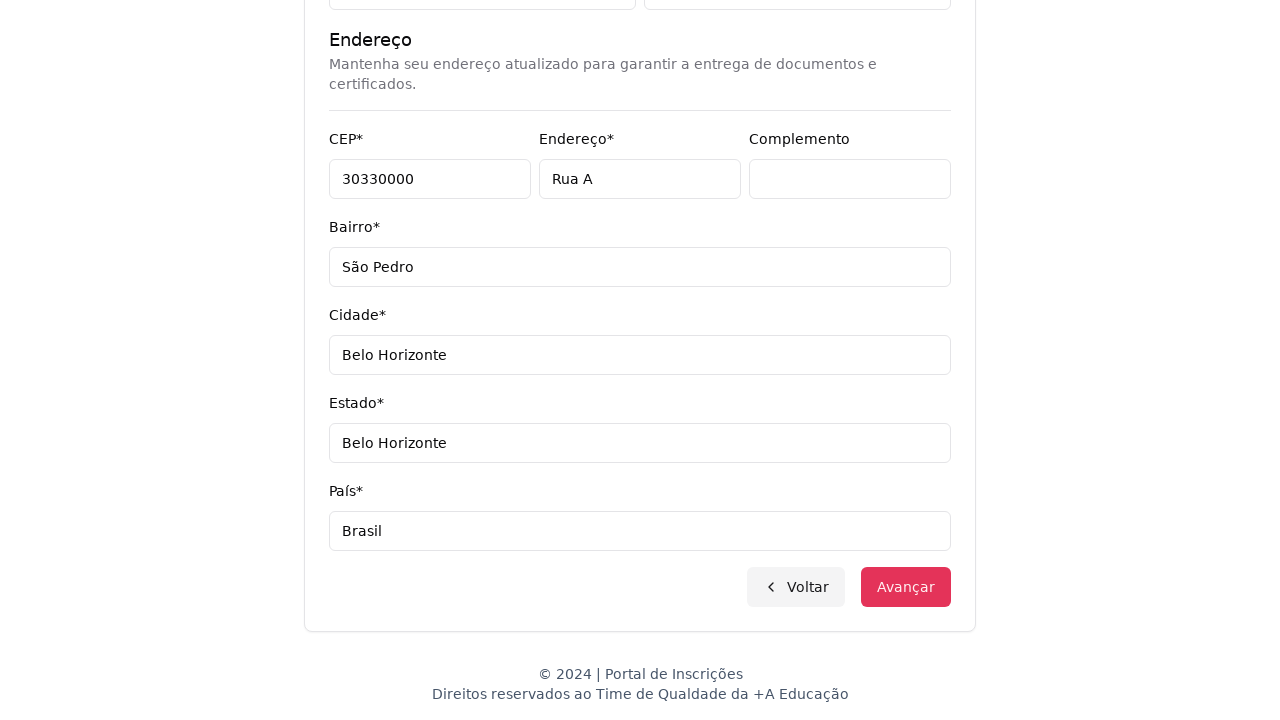

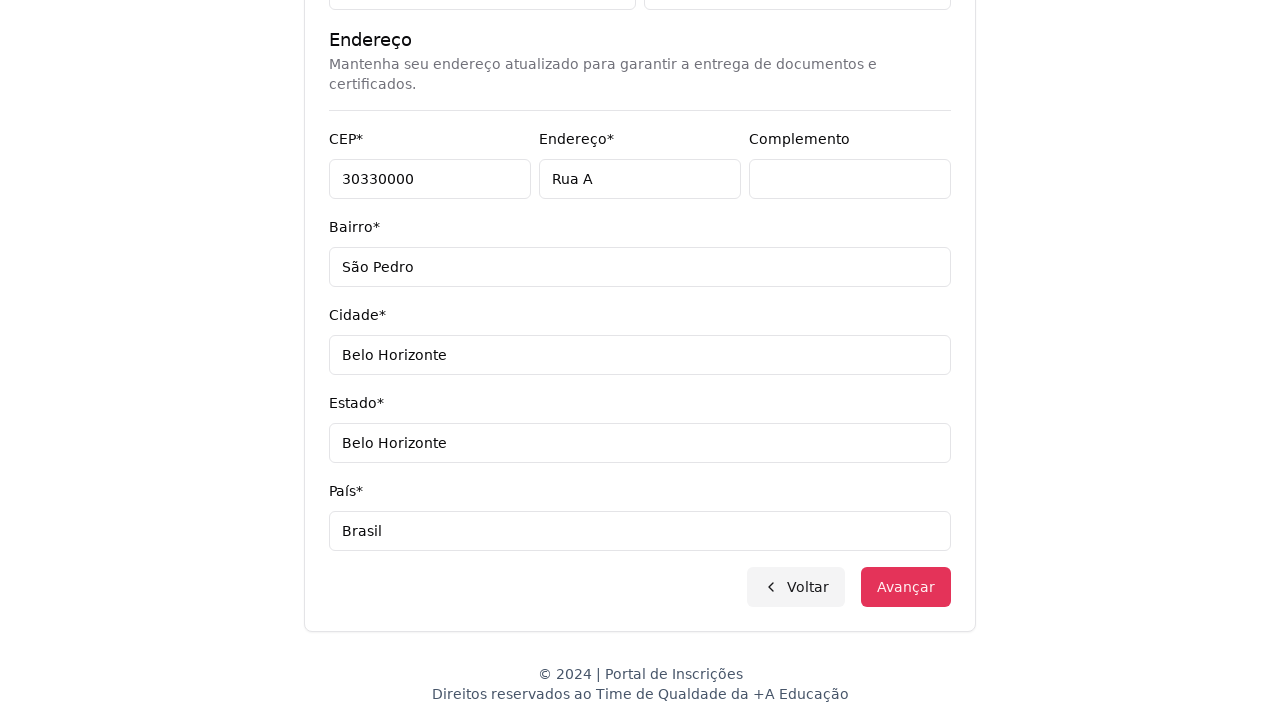